Tests navigation by clicking a link and verifying the browser navigates to the correct page with expected heading text.

Starting URL: https://kristinek.github.io/site/examples/actions

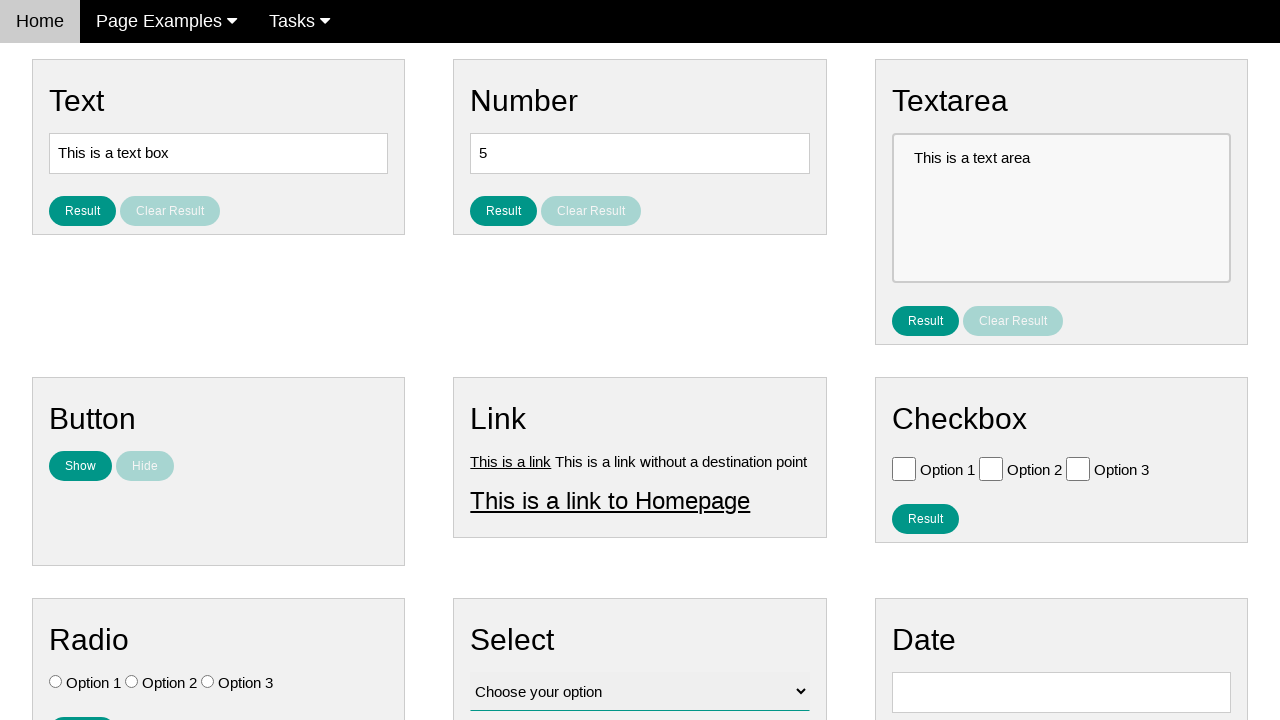

Clicked on Link 1 at (511, 461) on a[title='Link 1']
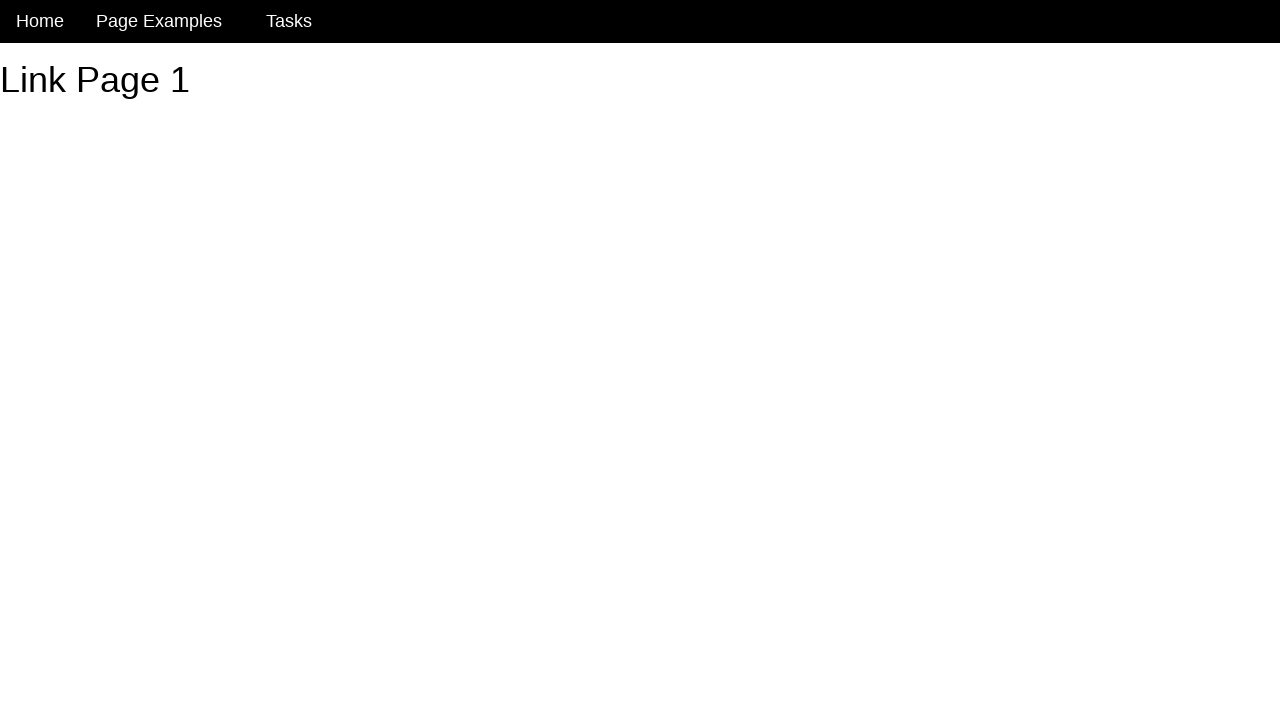

Verified navigation to link1 page
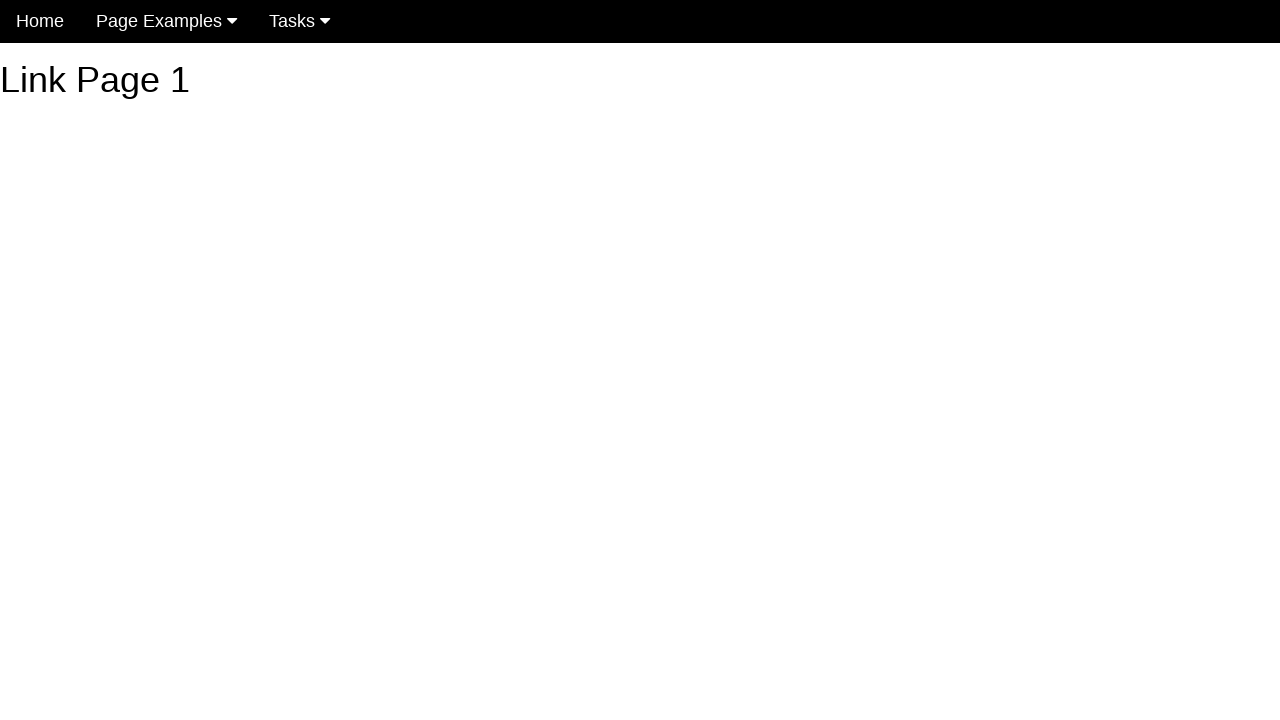

Located heading element with id 'h1'
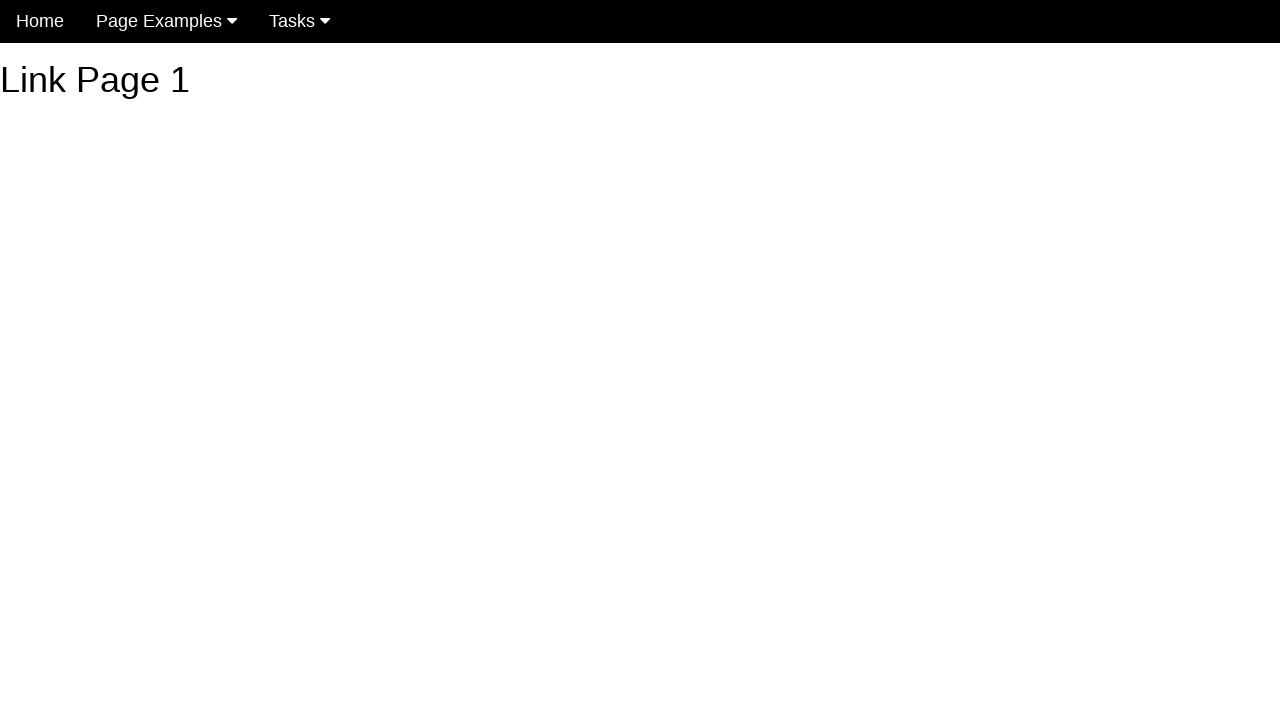

Verified heading text is 'Link Page 1'
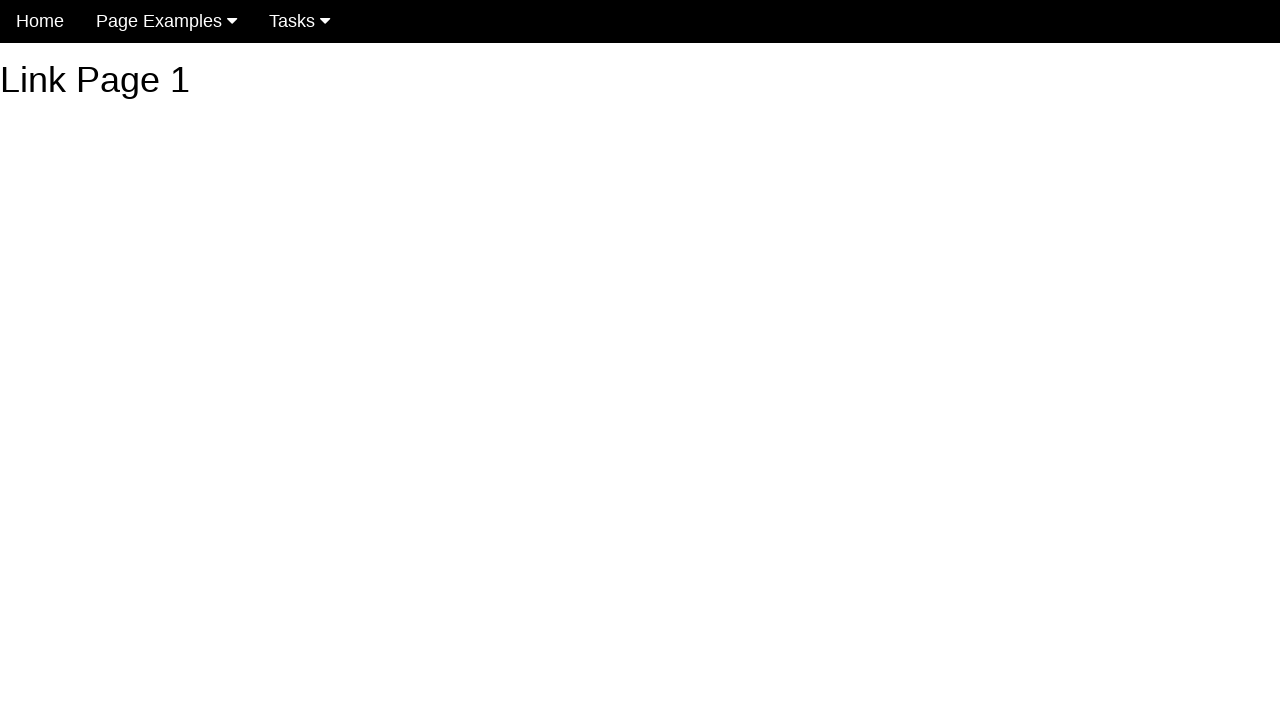

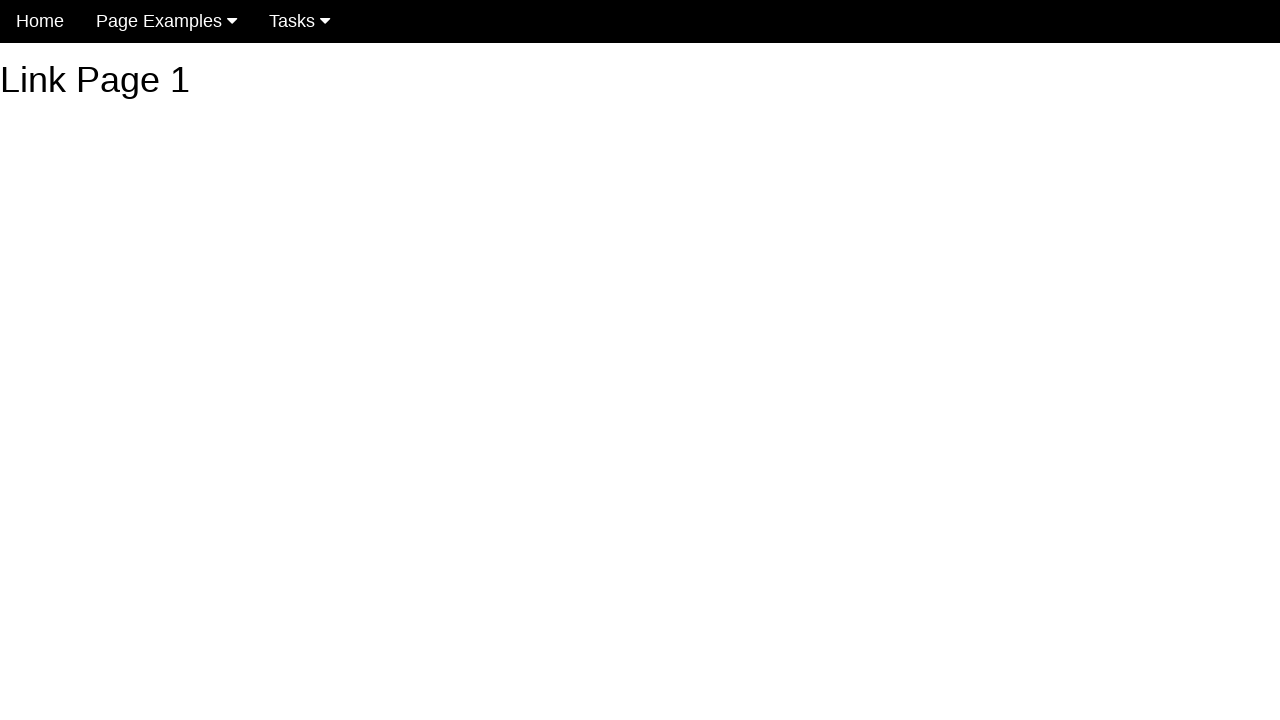